Tests the password reset functionality by entering an incorrect username/email and verifying that the appropriate error message "Login or E-mail not found" is displayed.

Starting URL: https://login1.nextbasecrm.com/?forgot_password=yes

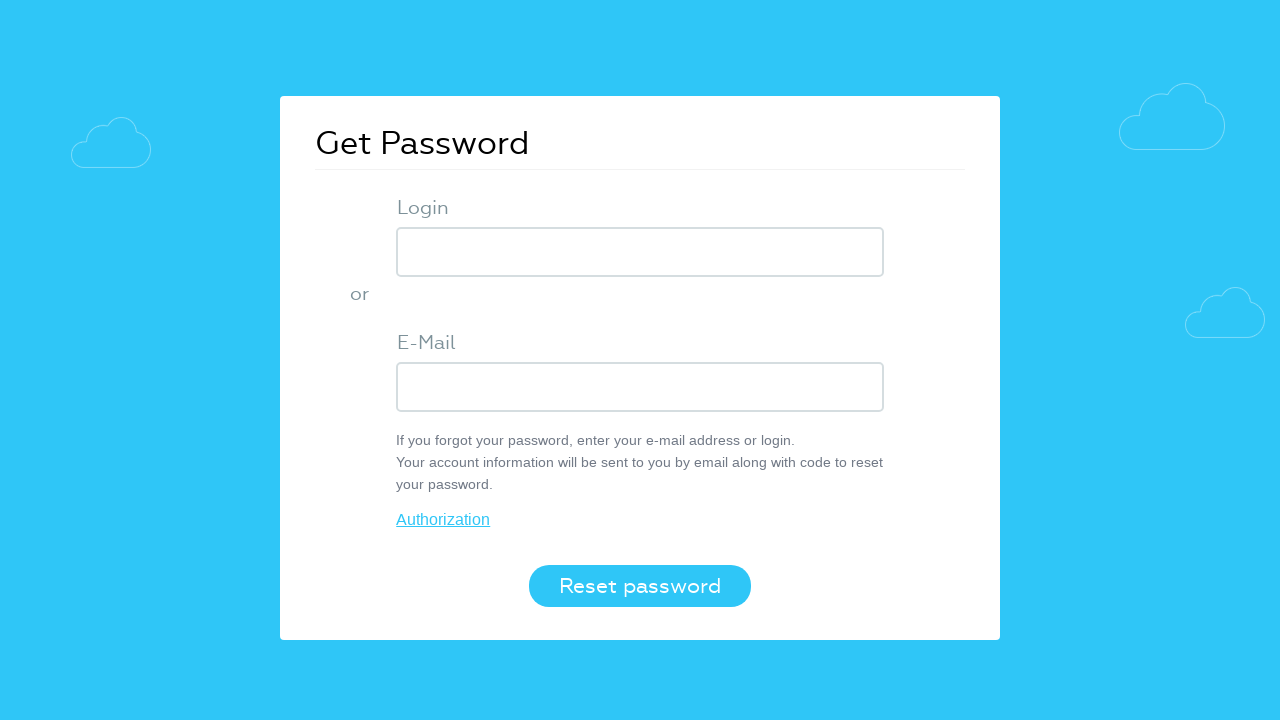

Filled login field with incorrect username 'incorrect_user_xyz' on .login-inp
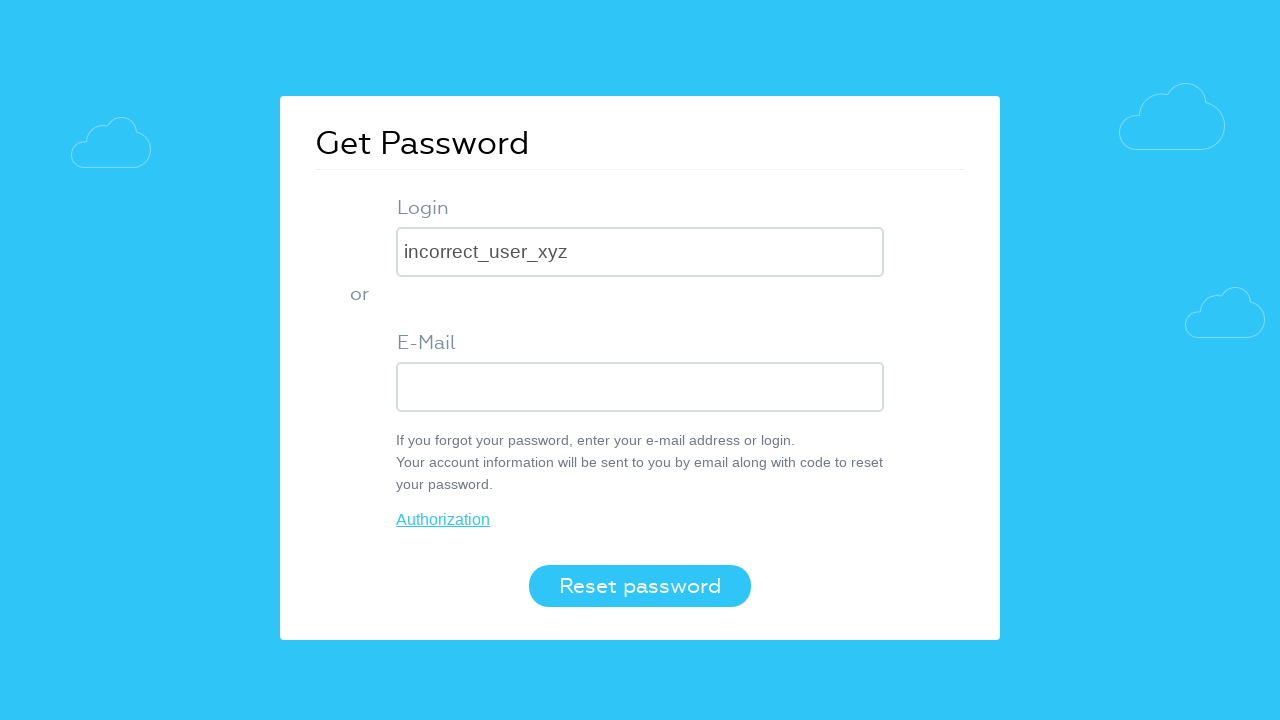

Clicked the Reset password button at (640, 586) on .login-btn
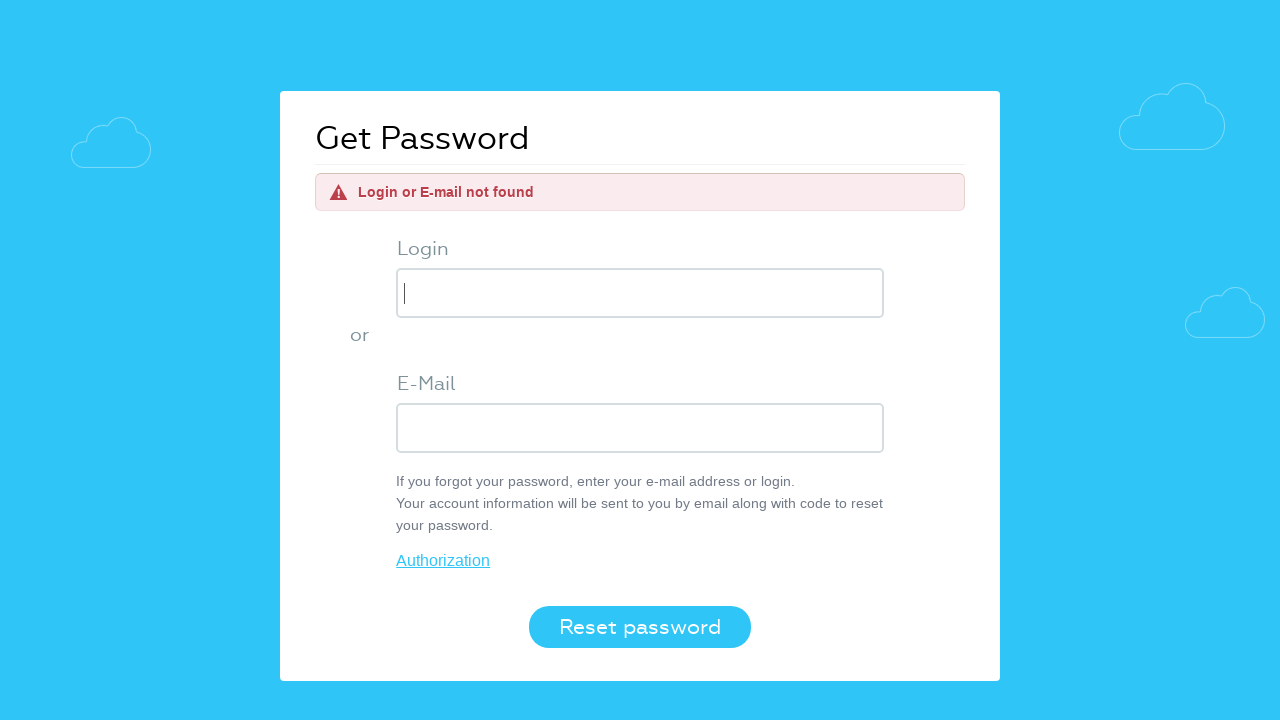

Error message element loaded
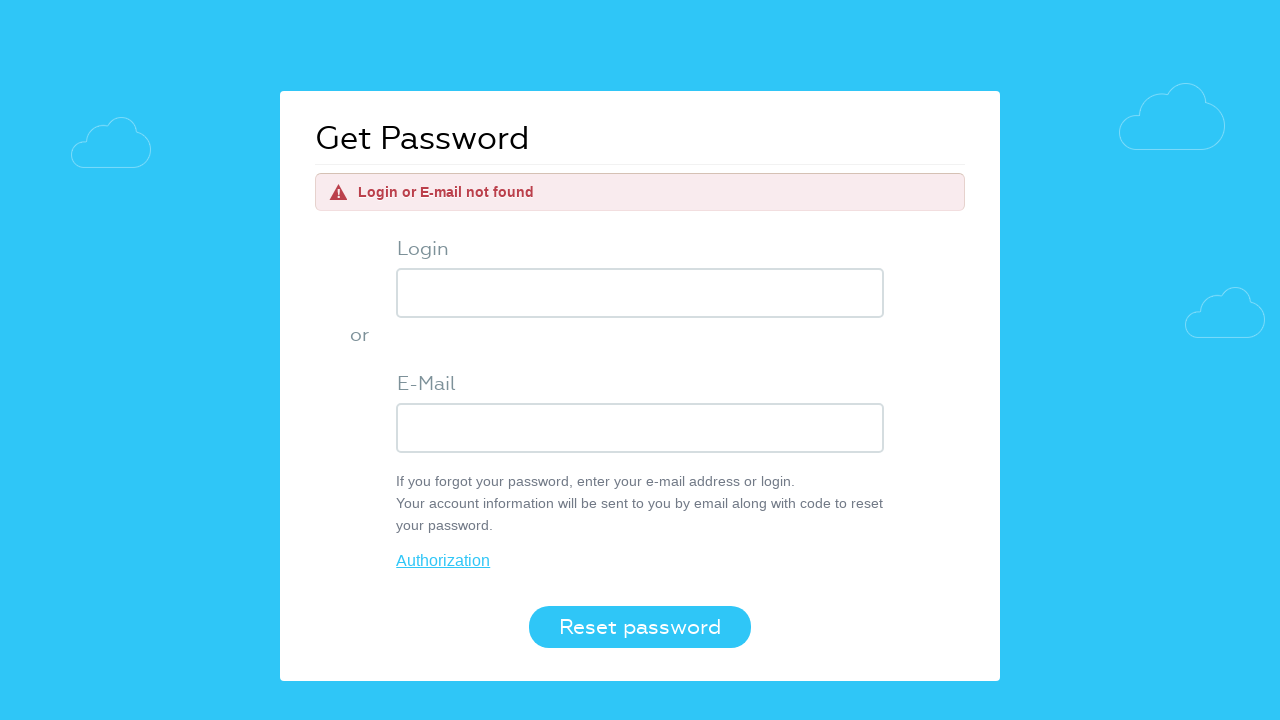

Located error message element
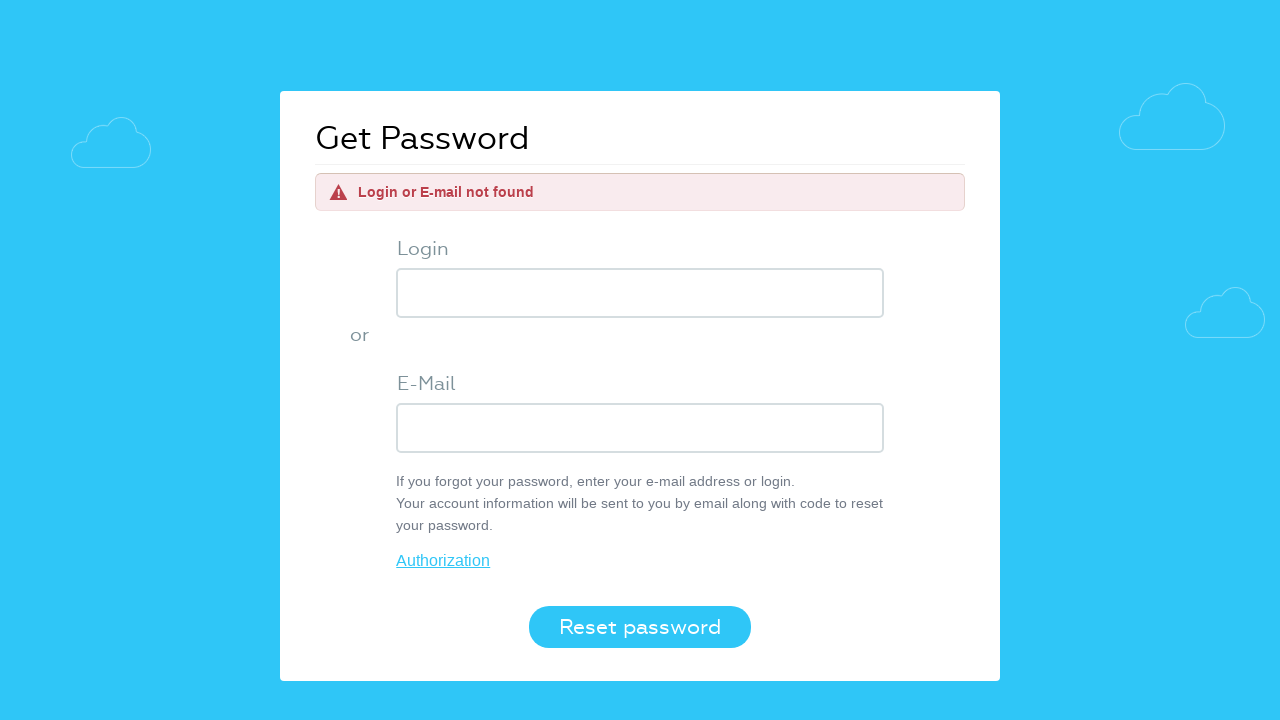

Verified error message displays 'Login or E-mail not found'
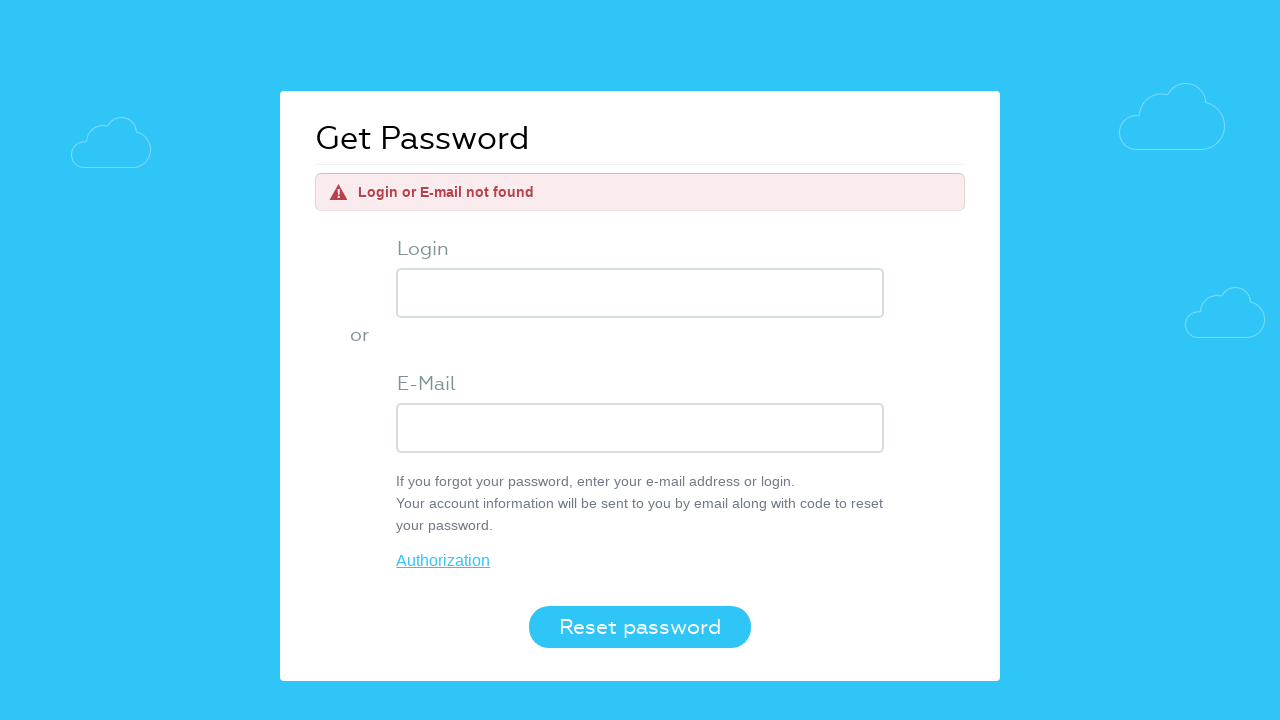

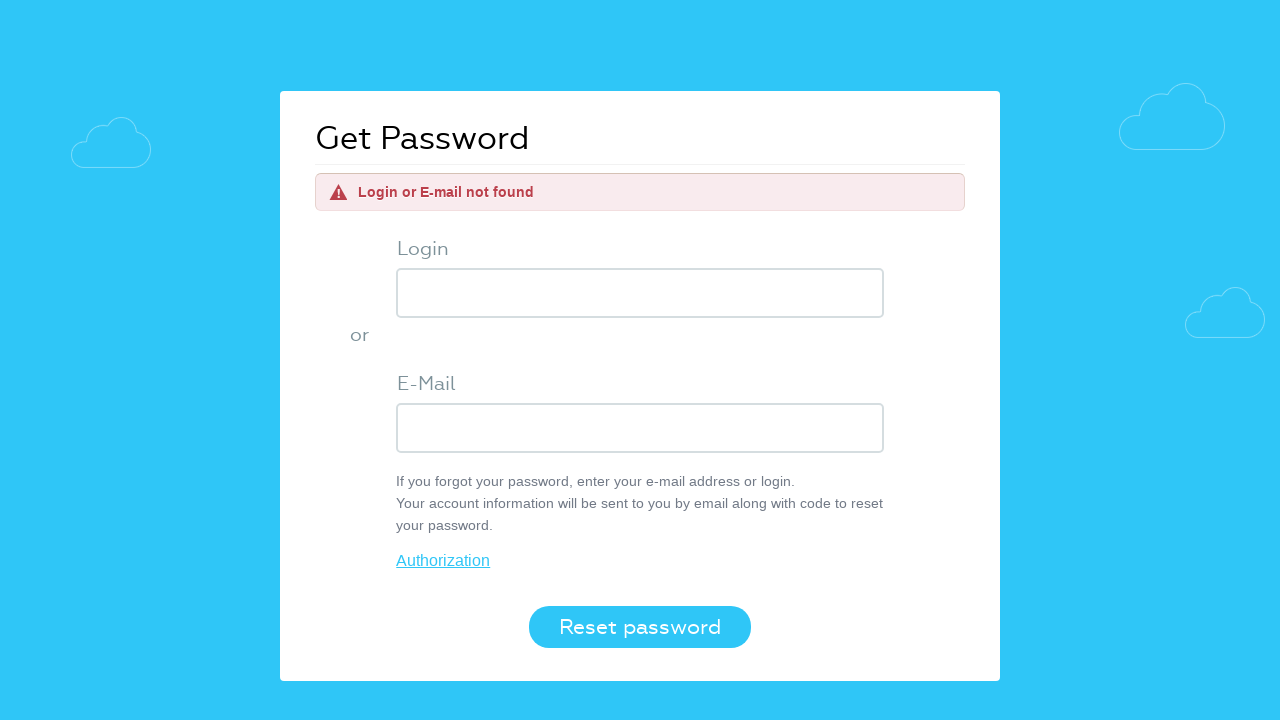